Tests a form interaction that reads a number from the page, calculates the answer using a mathematical formula (log of absolute value of 12*sin(x)), fills in the result, checks a checkbox, scrolls to and clicks a radio button, then submits the form.

Starting URL: http://SunInJuly.github.io/execute_script.html

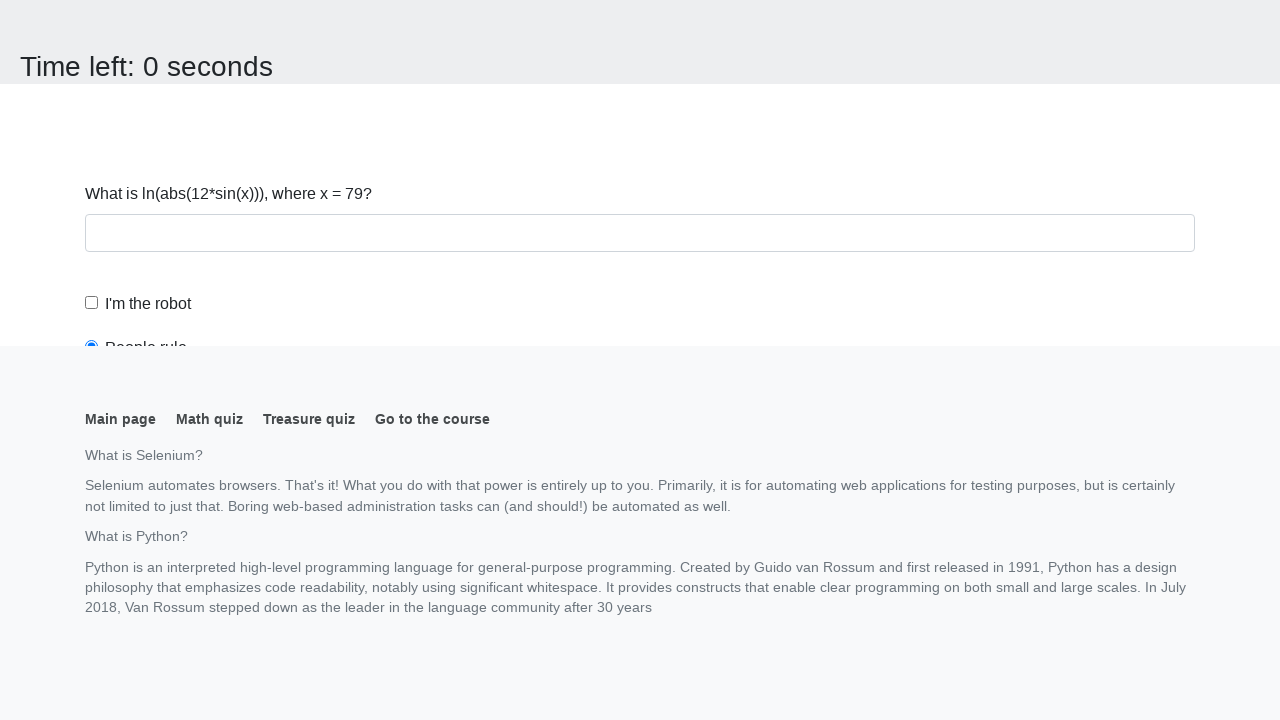

Navigated to execute_script.html
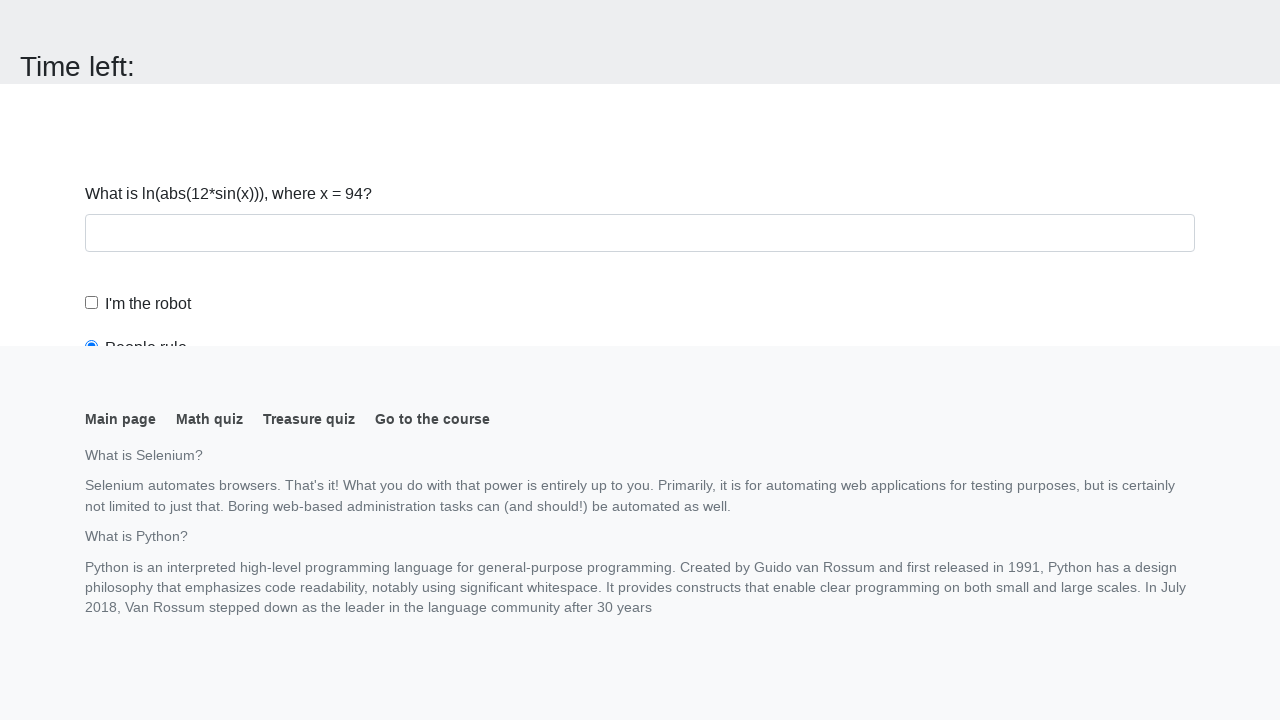

Read input value from page: 94
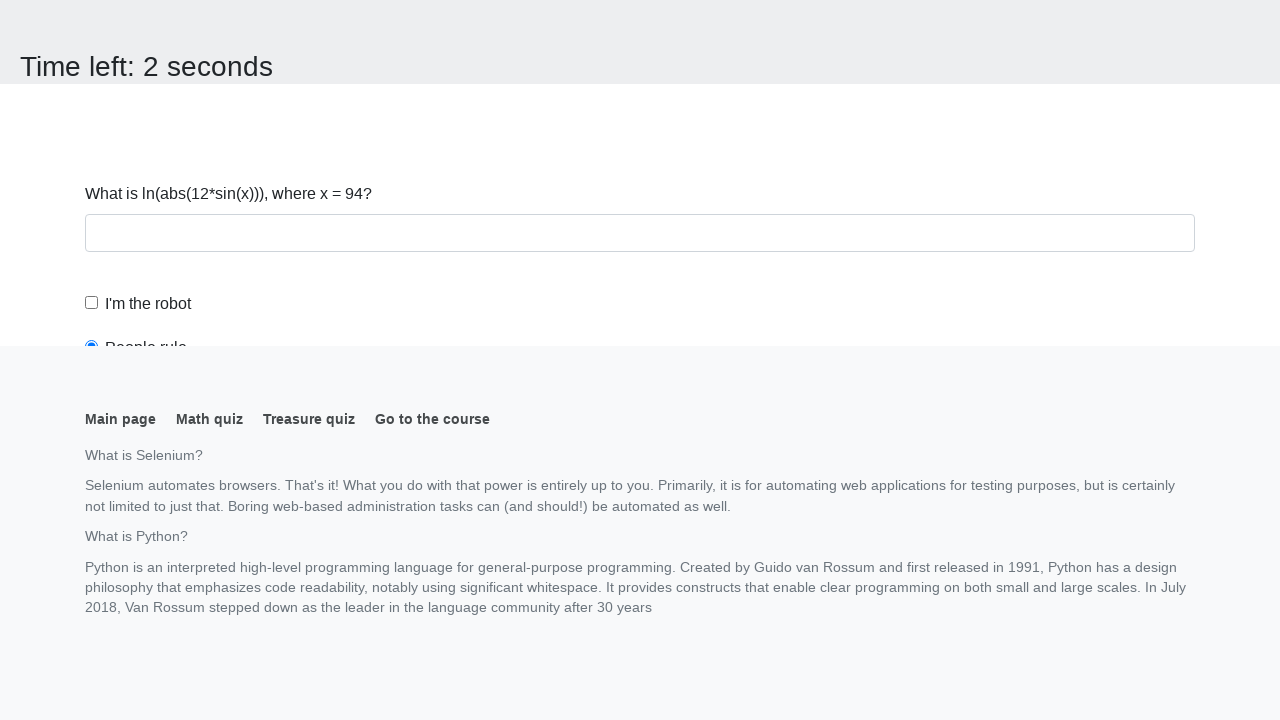

Calculated result using formula log(abs(12*sin(x))): 1.0794375649072685
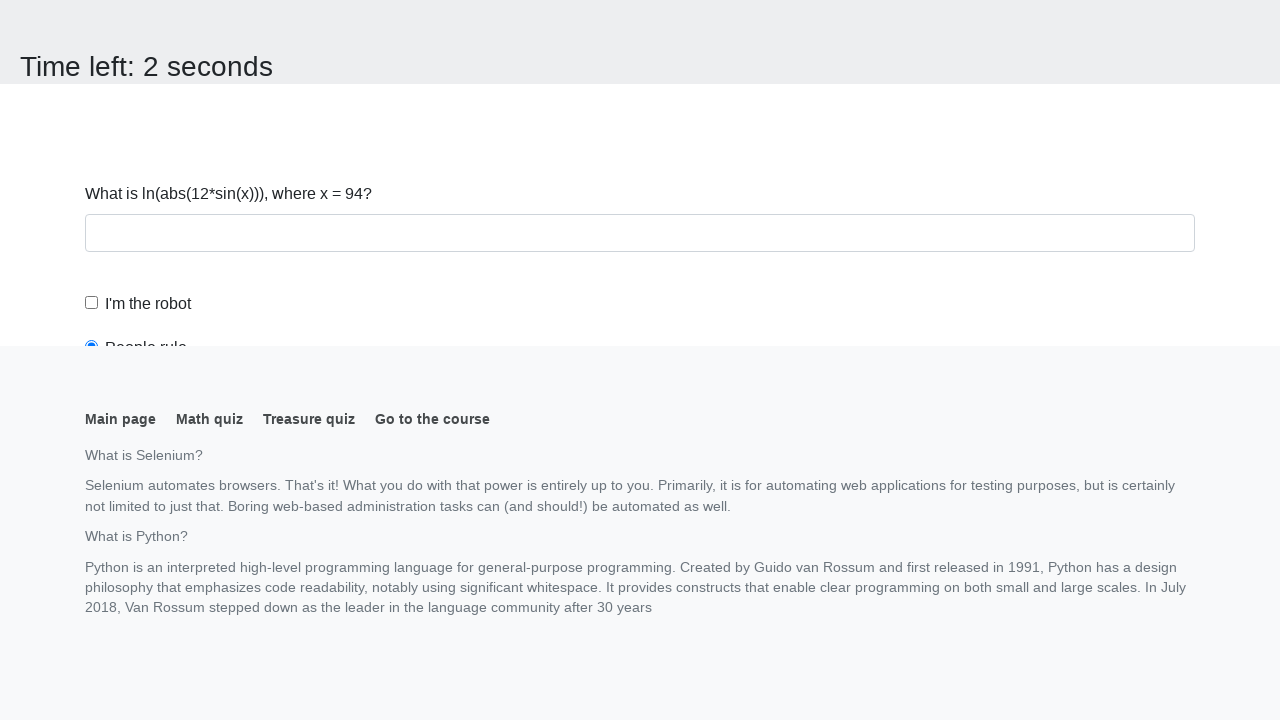

Filled answer field with calculated value: 1.0794375649072685 on #answer
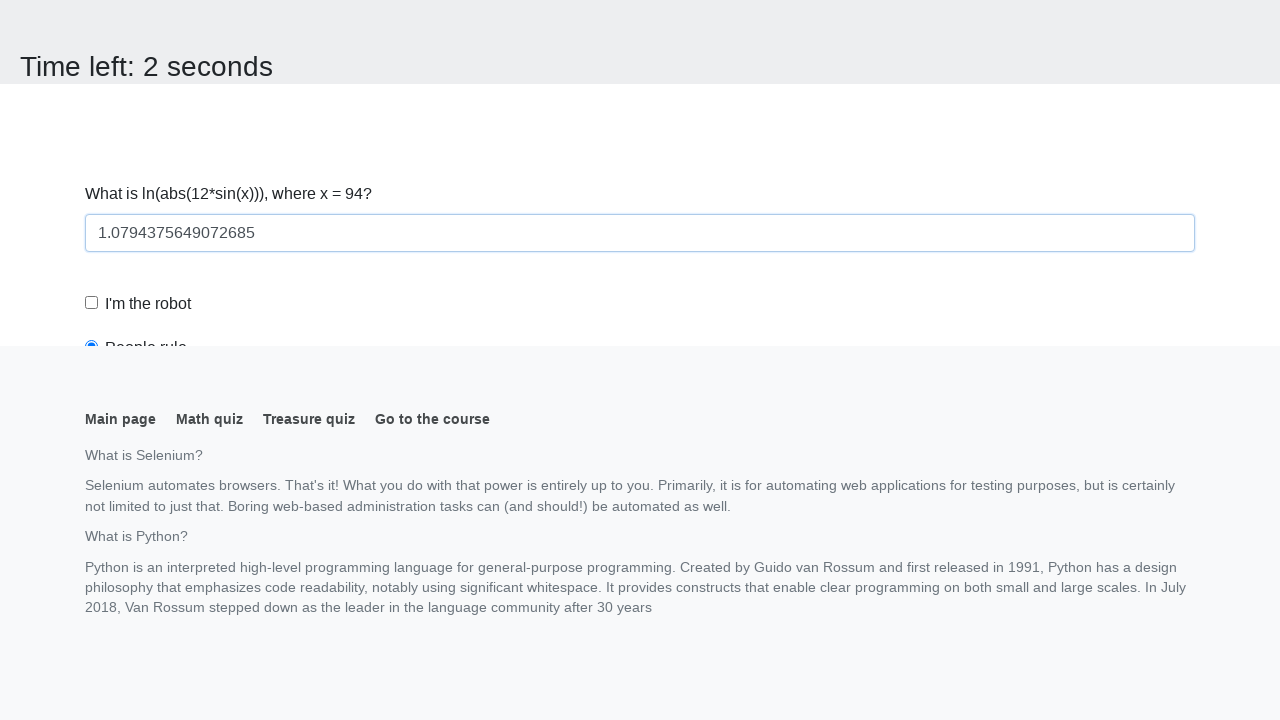

Checked the robot checkbox at (92, 303) on #robotCheckbox
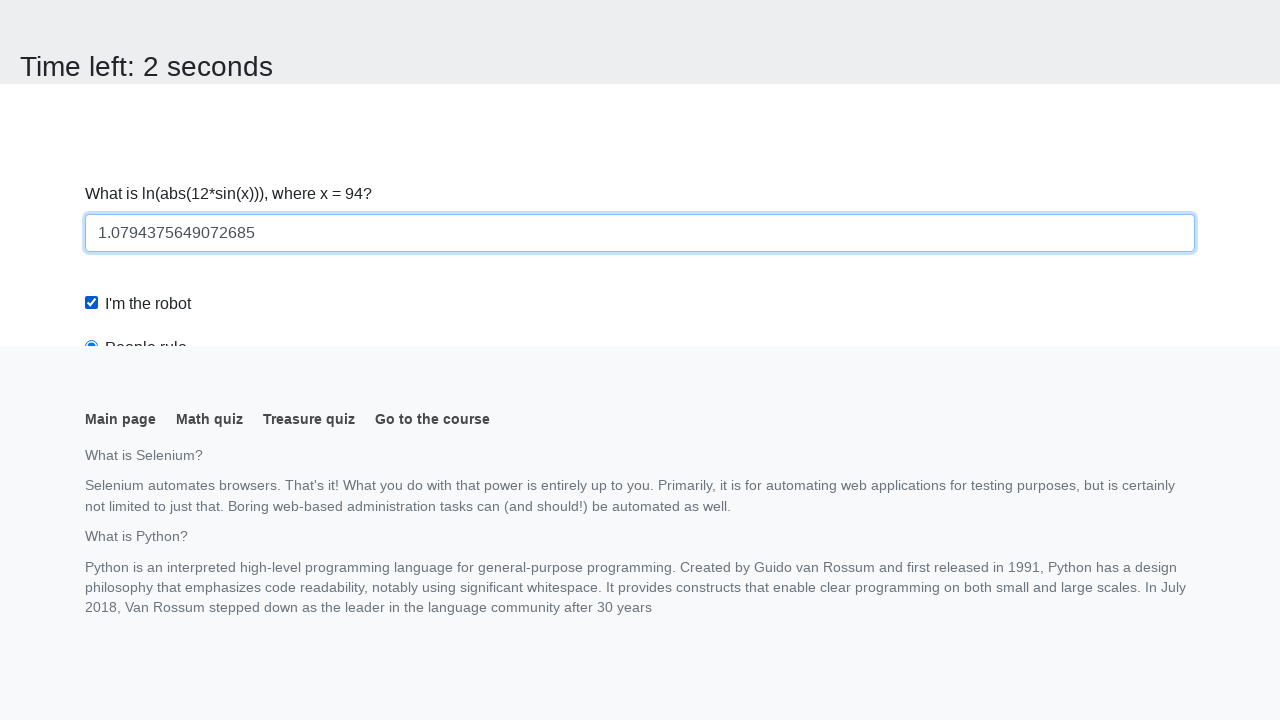

Scrolled to robots rule radio button
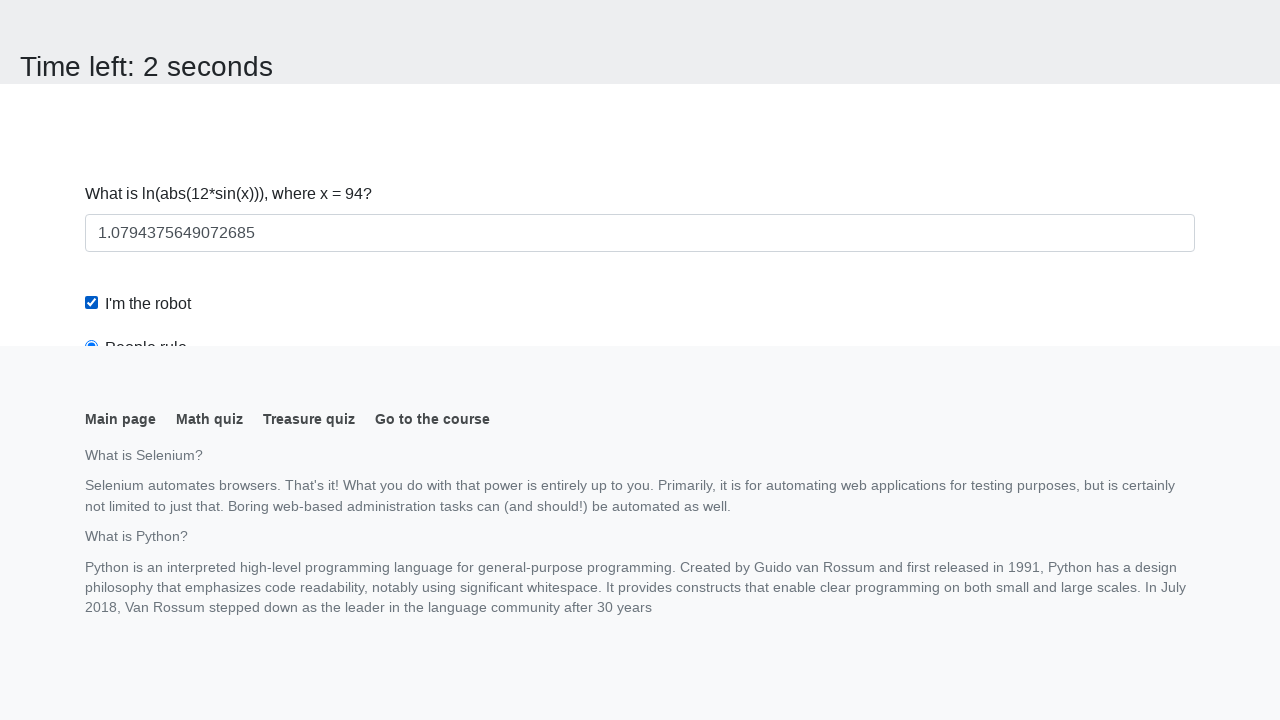

Clicked robots rule radio button at (92, 7) on #robotsRule
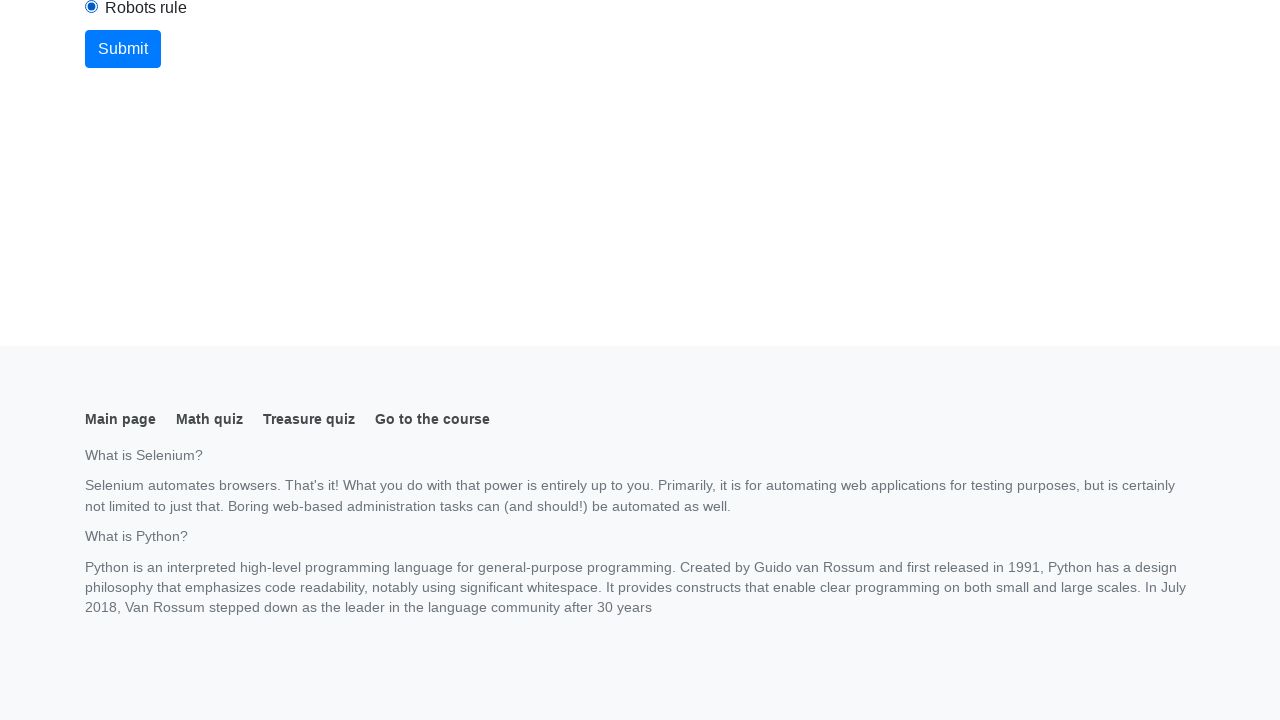

Clicked submit button to submit the form at (123, 49) on button
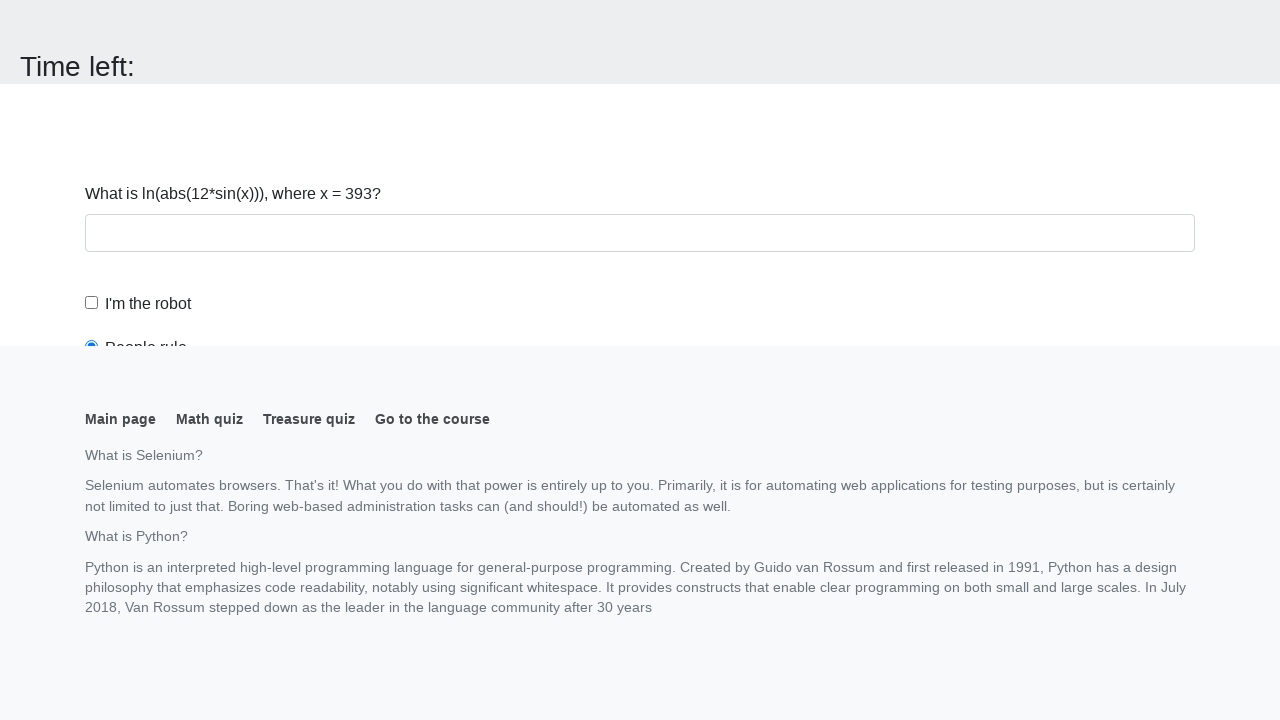

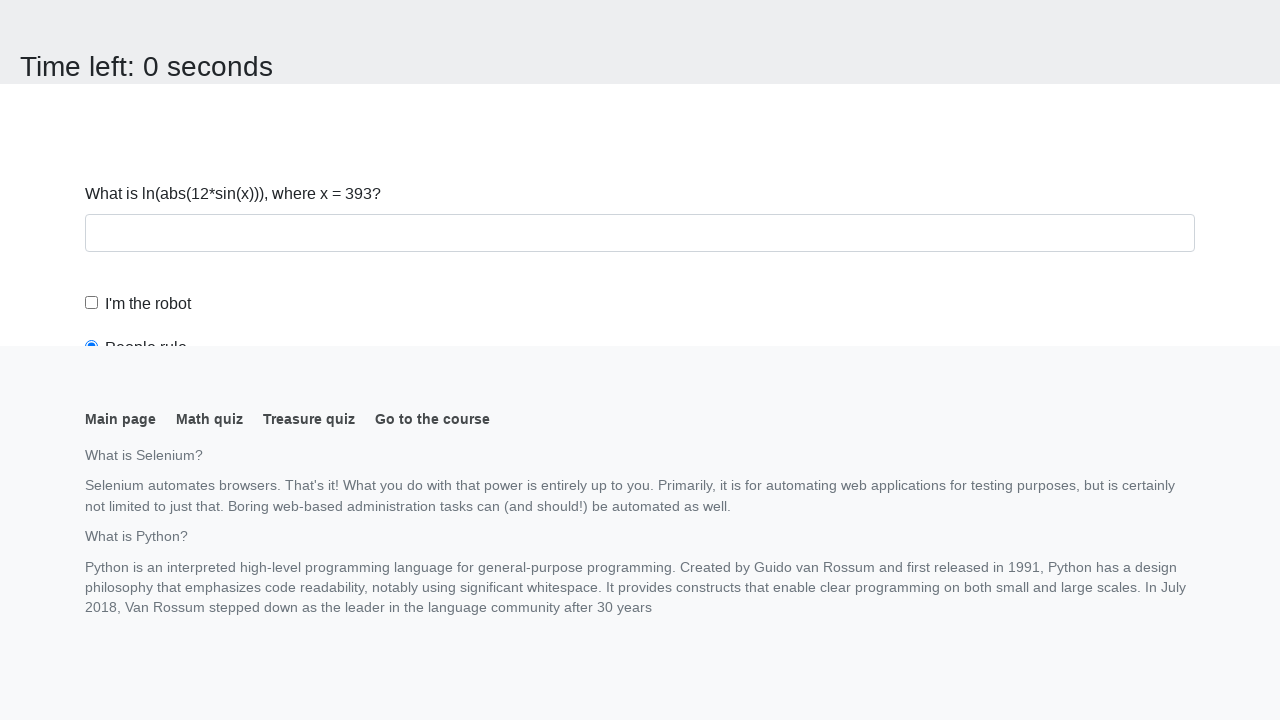